Navigates to the New Taipei City Long-Term Care Transportation Service website and waits for the page to fully load.

Starting URL: https://www.ntpc.ltc-car.org/

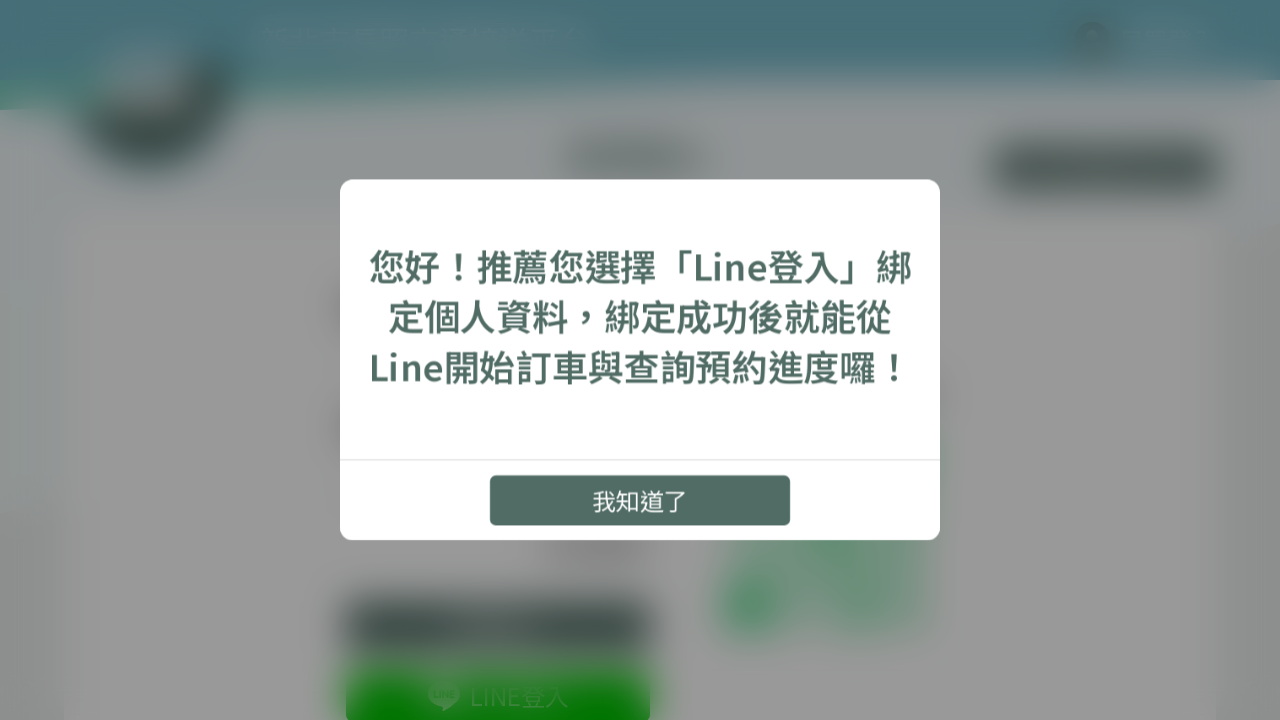

Navigated to New Taipei City Long-Term Care Transportation Service website
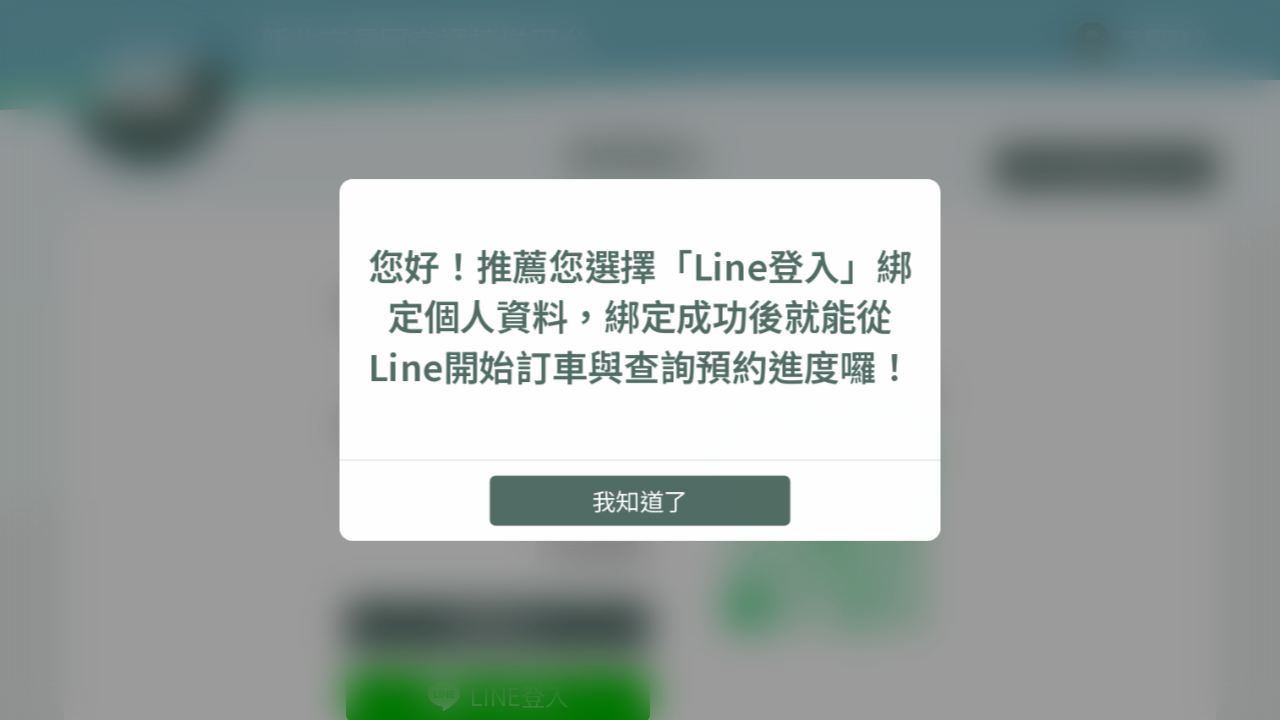

Waited for DOM content to be loaded
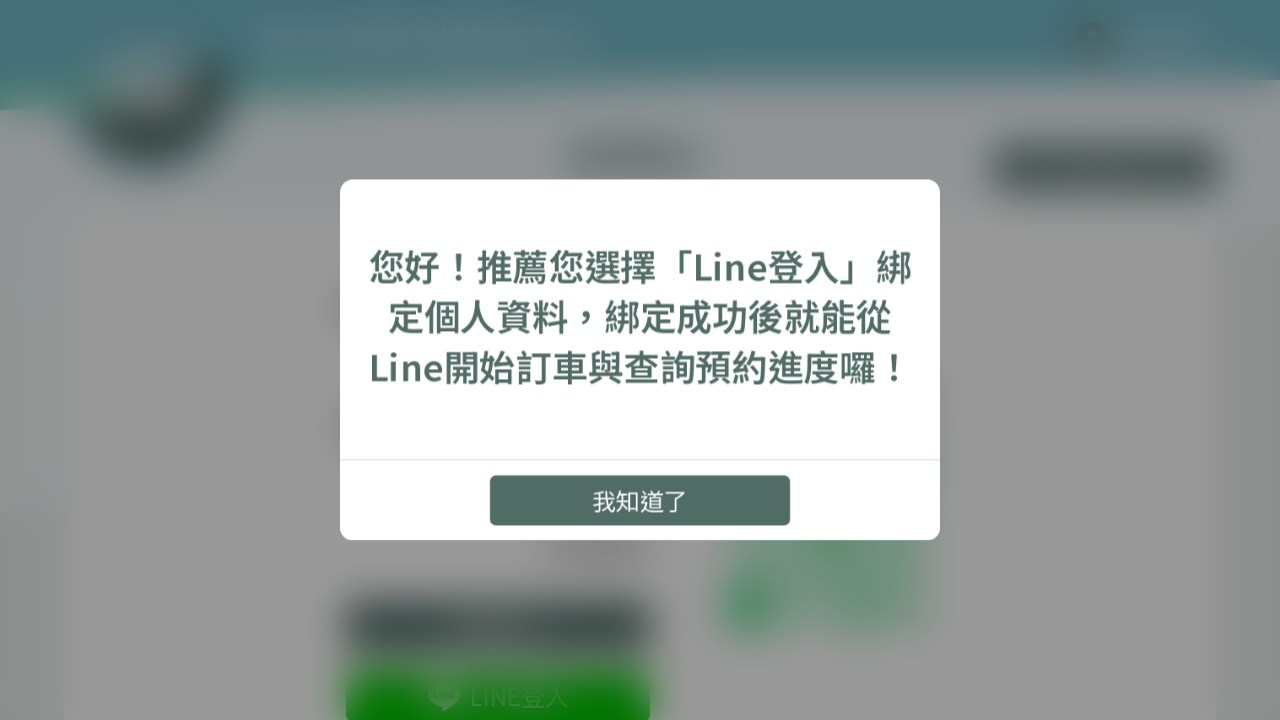

Waited for network to be idle, page fully loaded
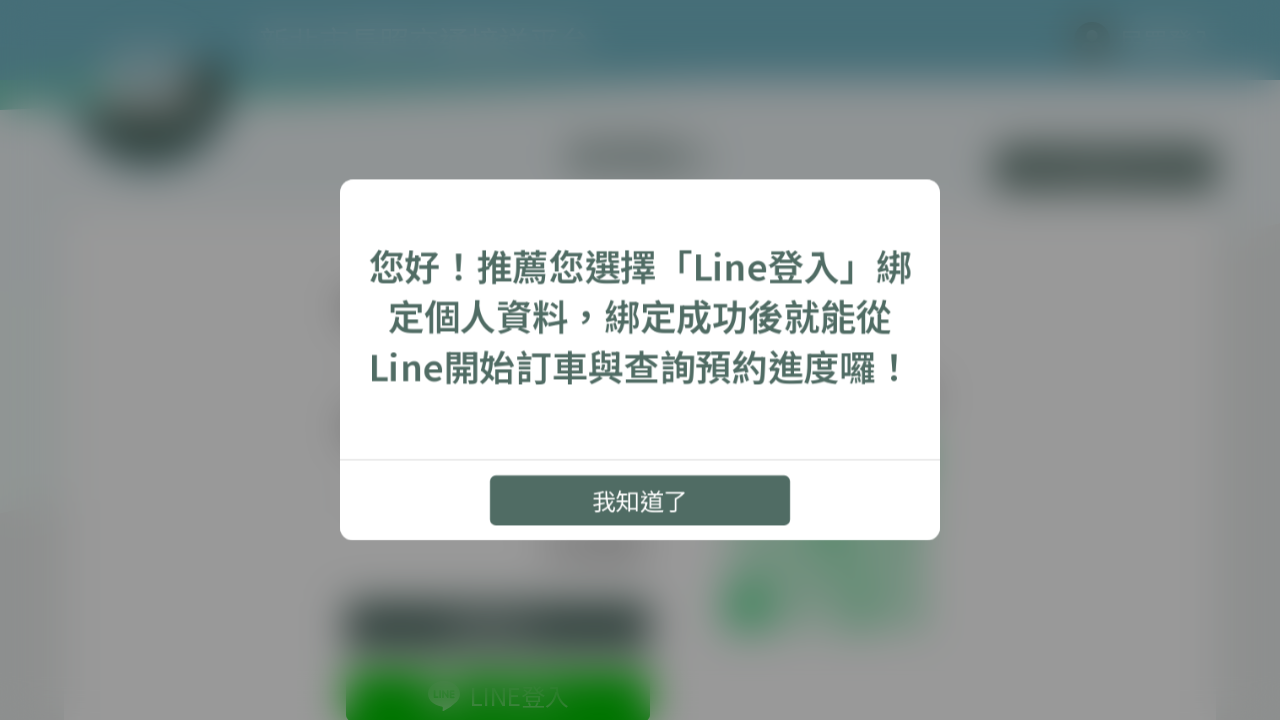

Verified page title is not empty
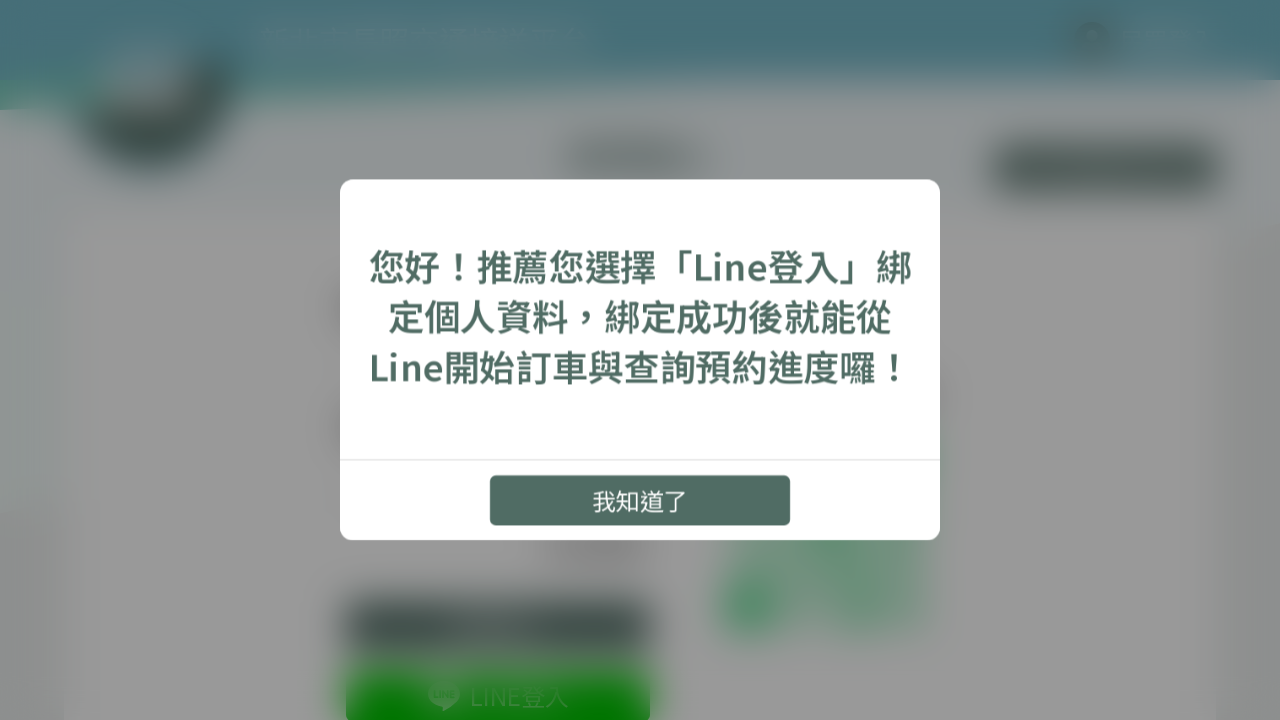

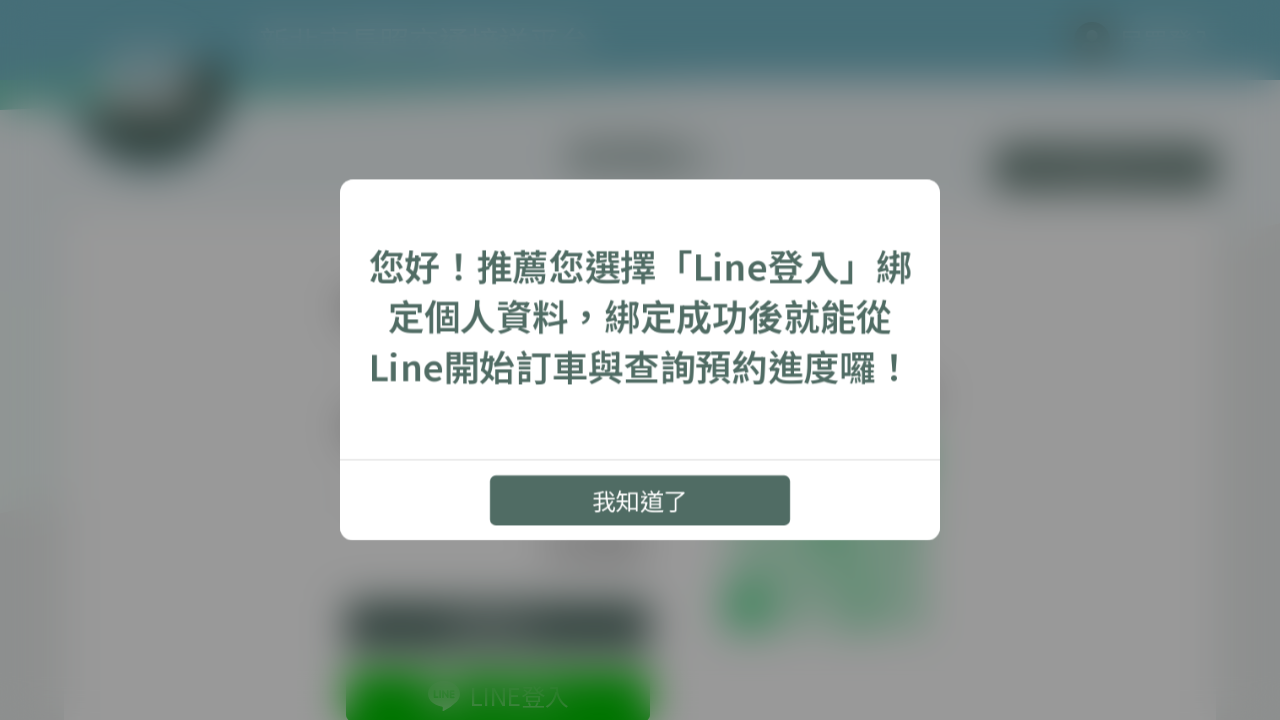